Tests the notification messages functionality by clicking a link and verifying that either a success or retry notification message appears

Starting URL: http://the-internet.herokuapp.com/notification_message_rendered

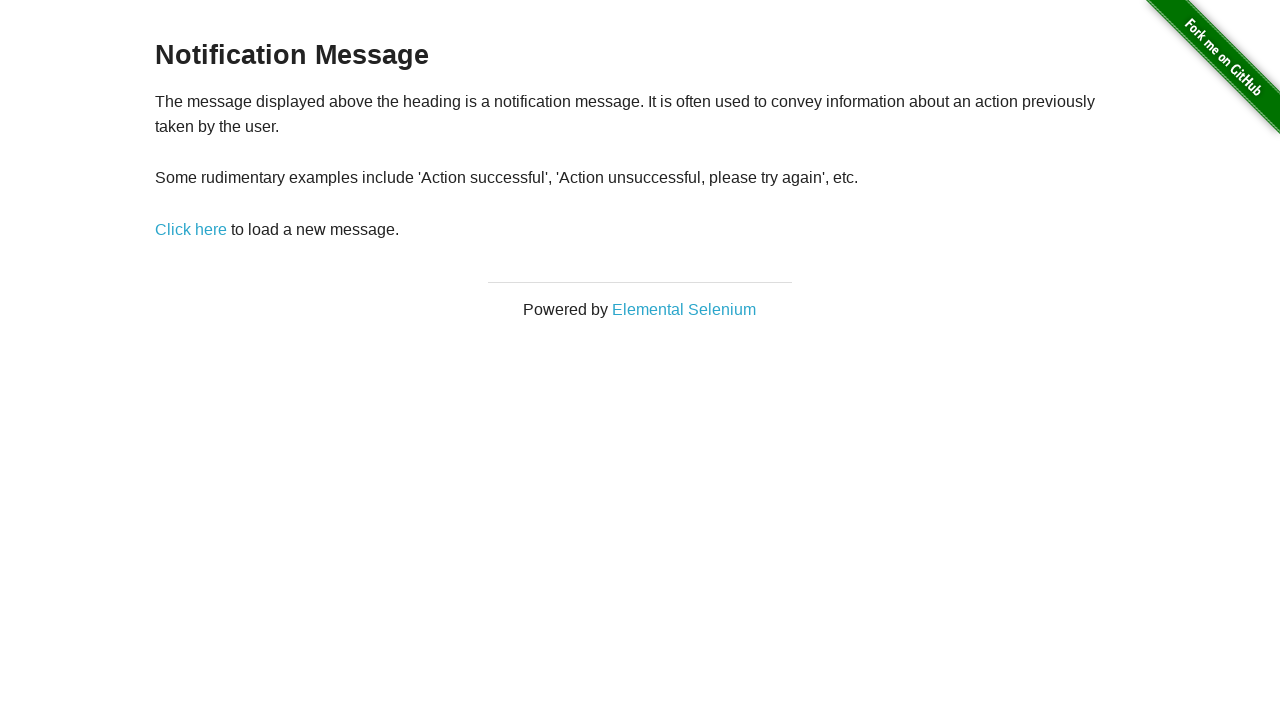

Clicked notification message link at (191, 229) on xpath=//*[@id='content']/div/p/a
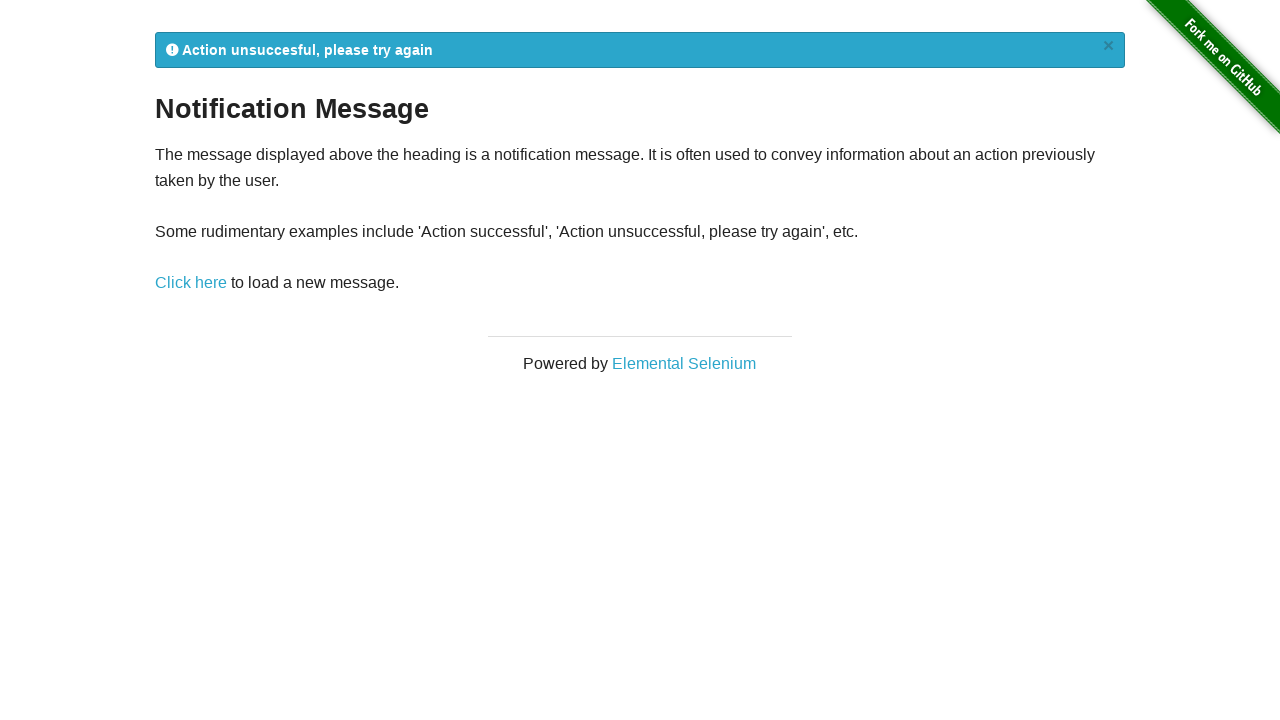

Flash notification element appeared
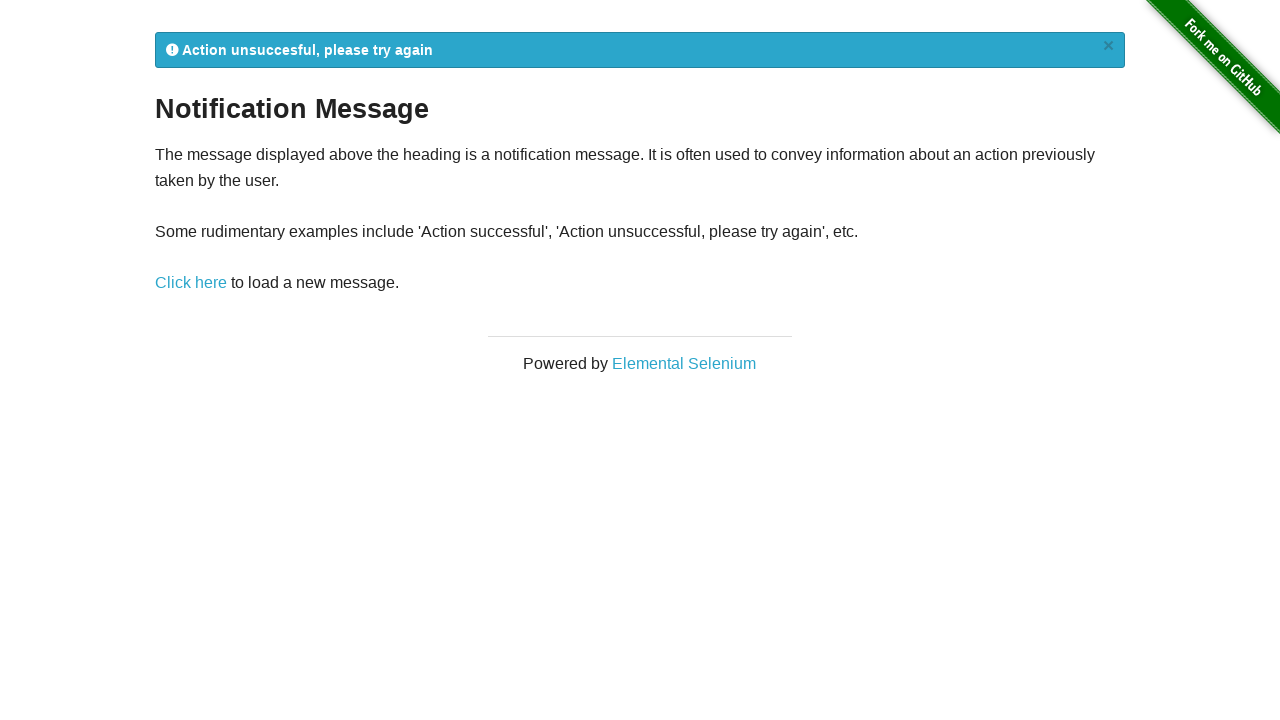

Verified notification message contains expected text
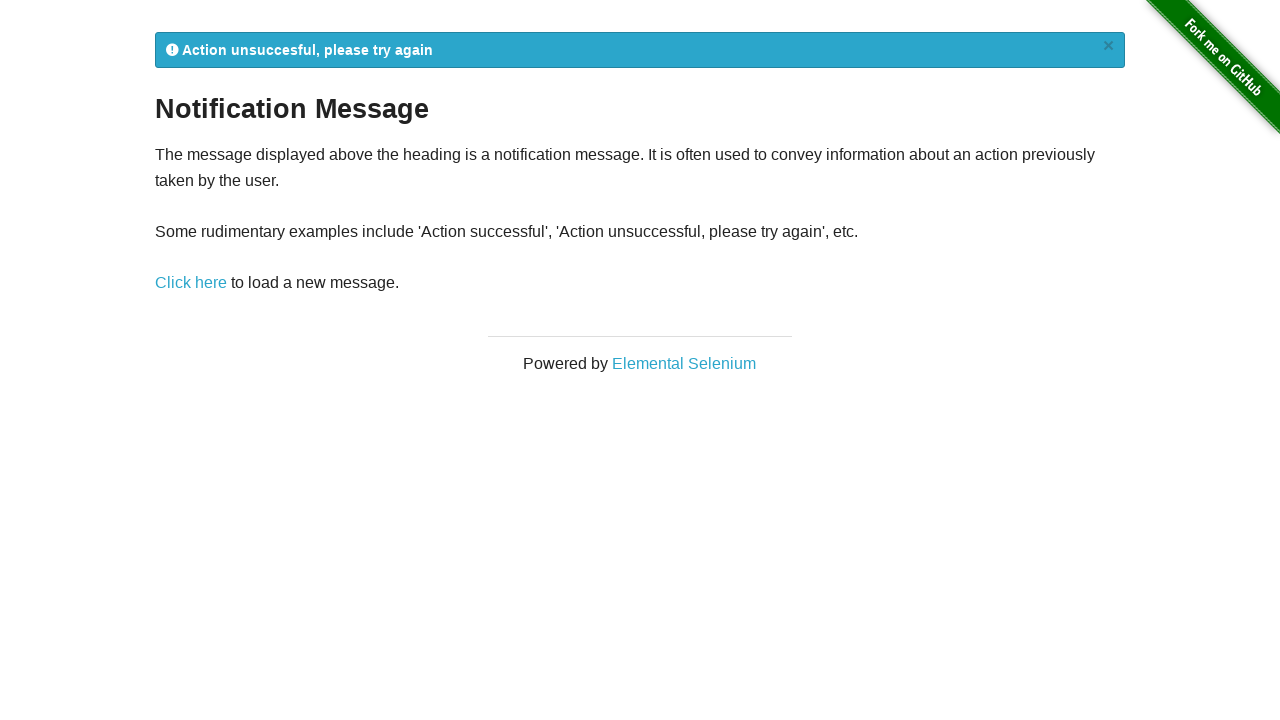

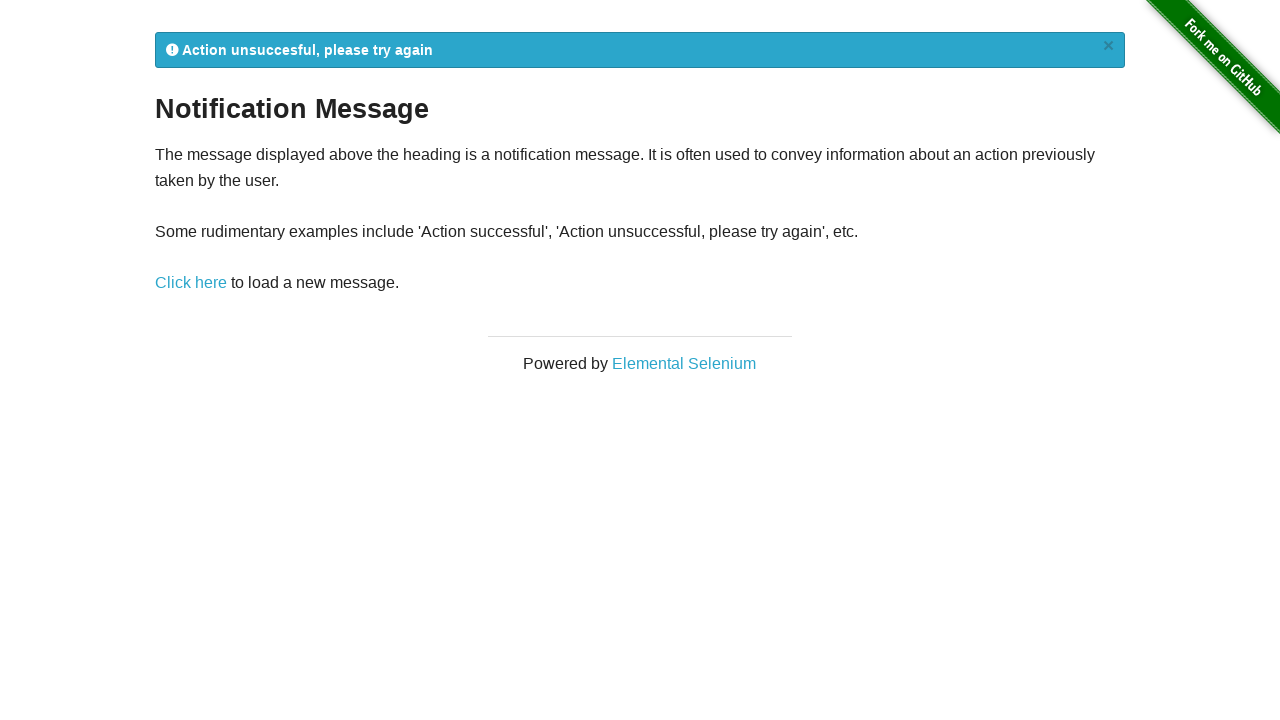